Tests drag and drop functionality on jQueryUI demo page by switching to an iframe and dragging an element to a droppable target

Starting URL: https://jqueryui.com/droppable/

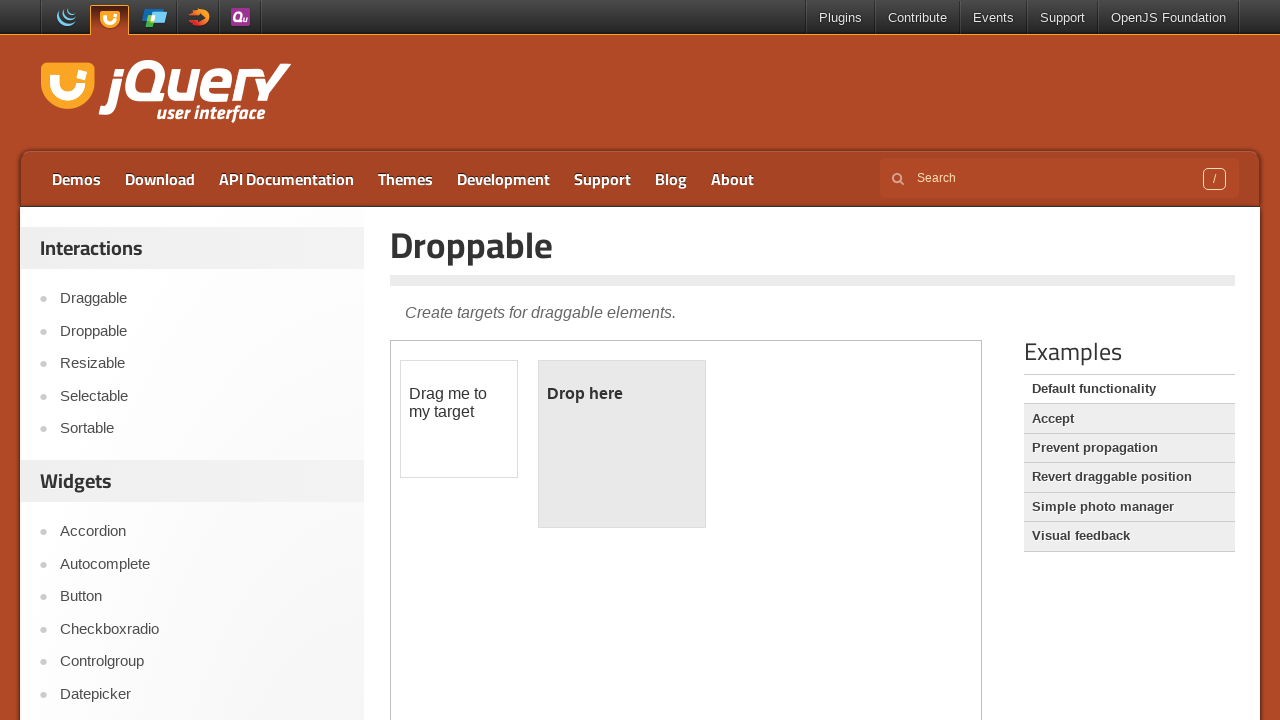

Navigated to jQuery UI droppable demo page
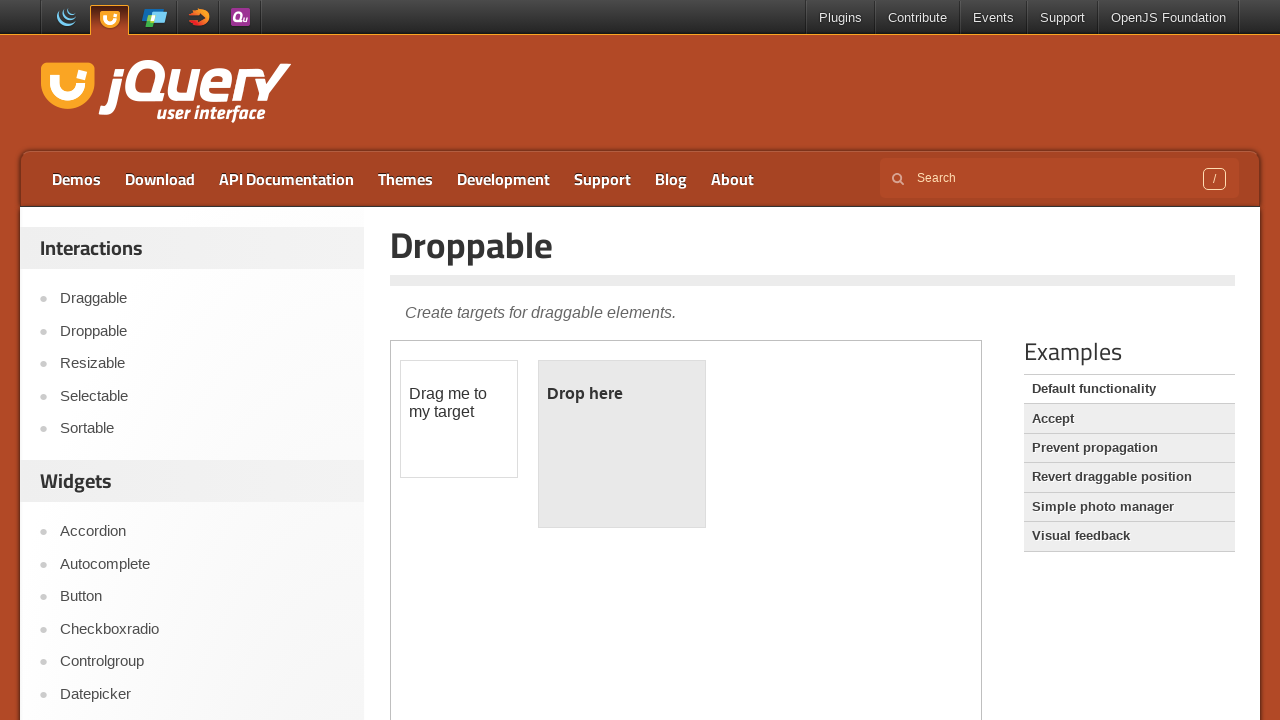

Located and switched to demo iframe
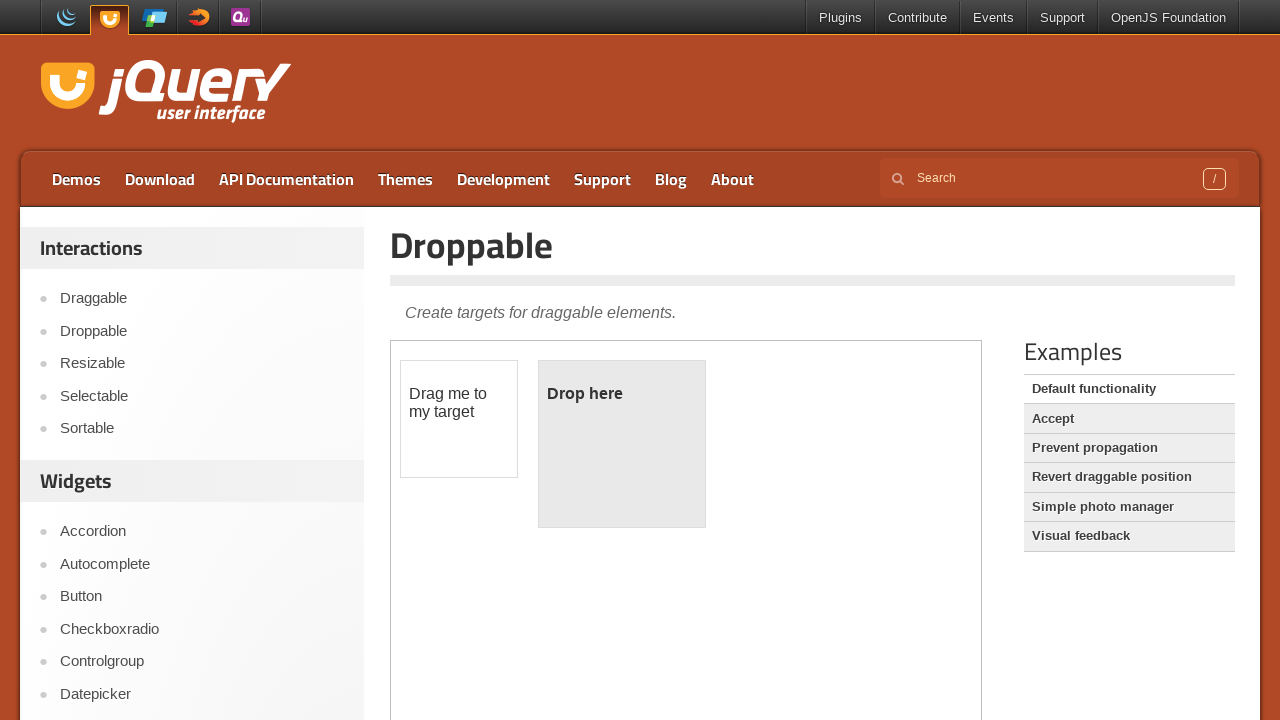

Clicked on the draggable element at (459, 419) on iframe.demo-frame >> internal:control=enter-frame >> #draggable
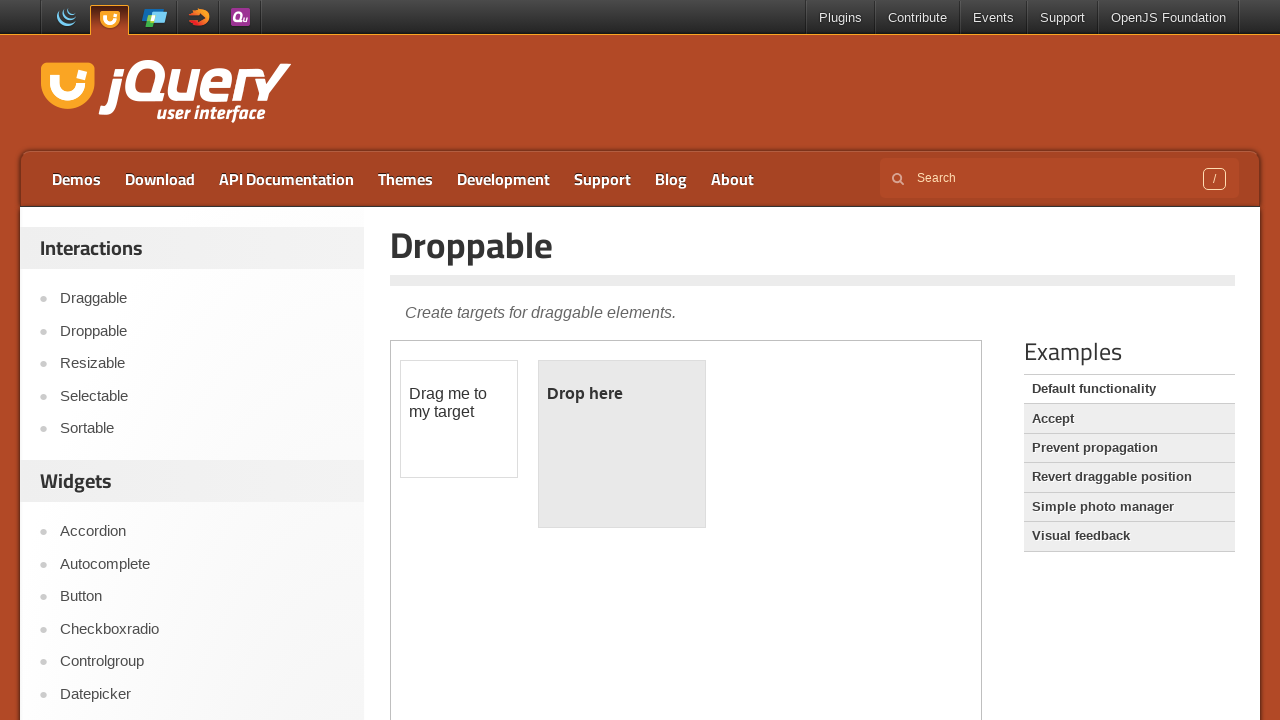

Dragged element to droppable target at (622, 444)
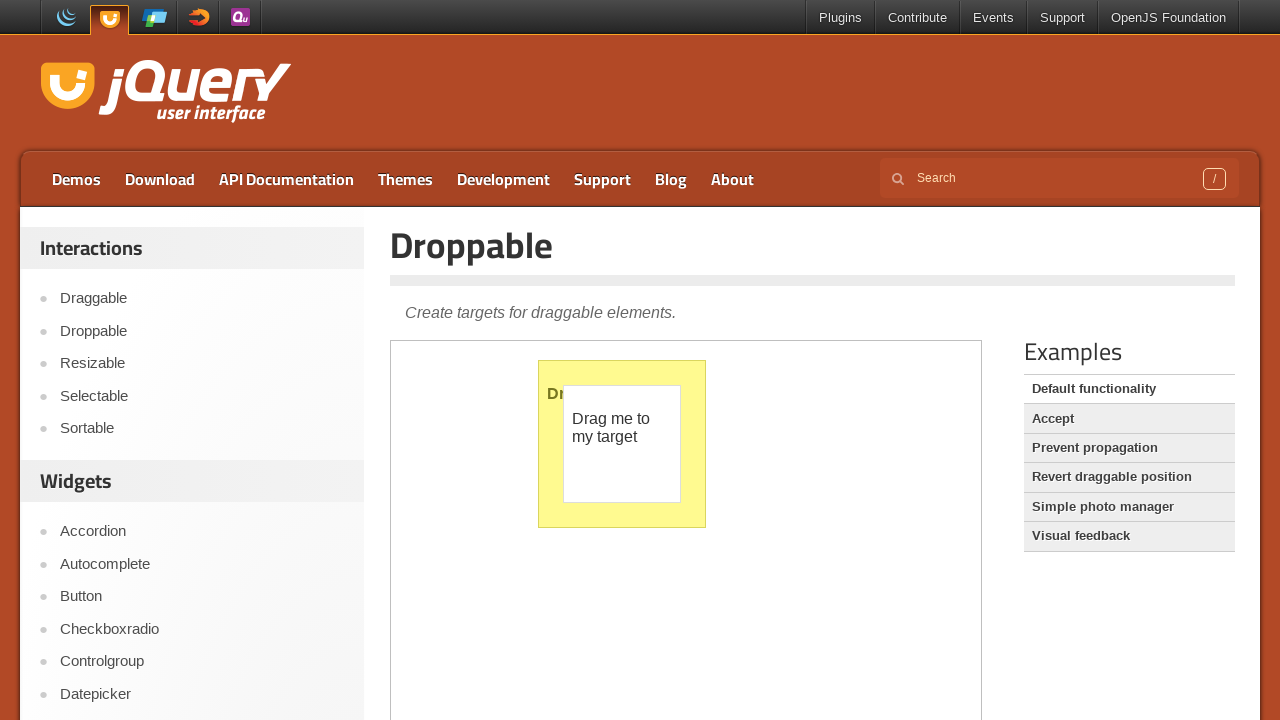

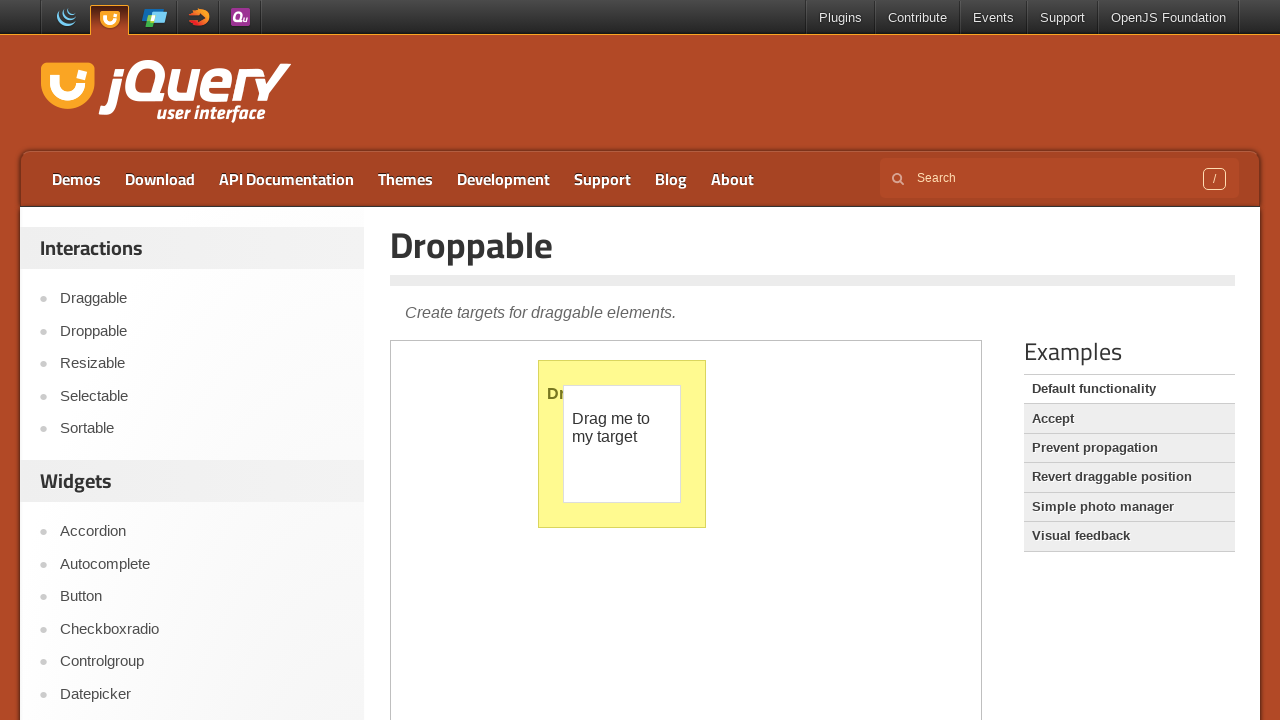